Tests an e-commerce flow by browsing products, selecting Selenium product, and adding it to cart

Starting URL: https://rahulshettyacademy.com/angularAppdemo/

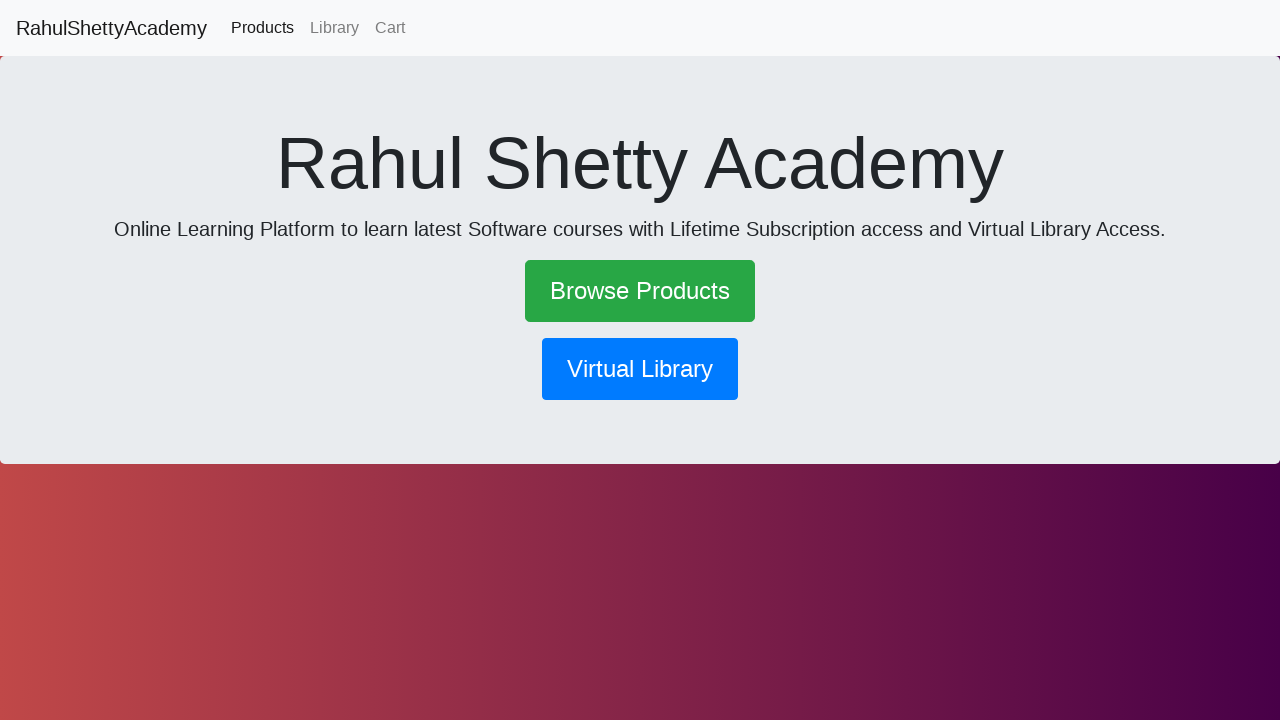

Clicked Browse Products link at (640, 291) on a:has-text('Browse Products')
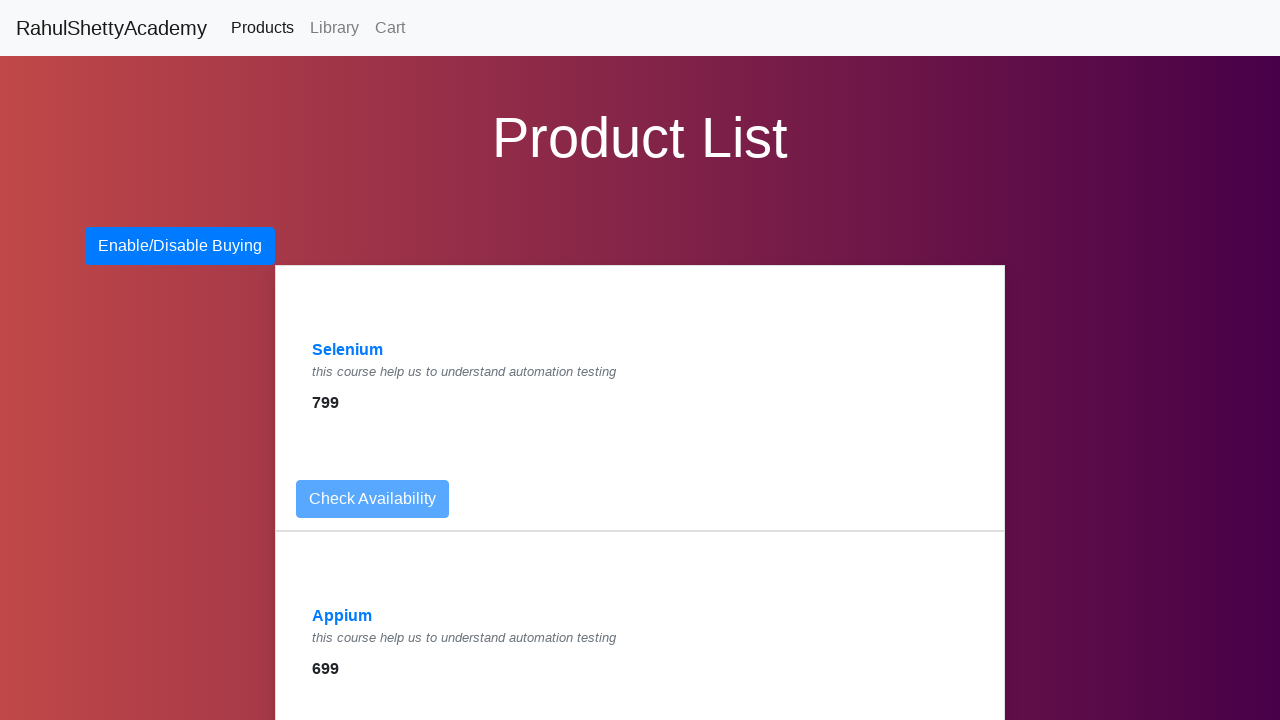

Selected Selenium product from catalog at (348, 350) on a:has-text('Selenium')
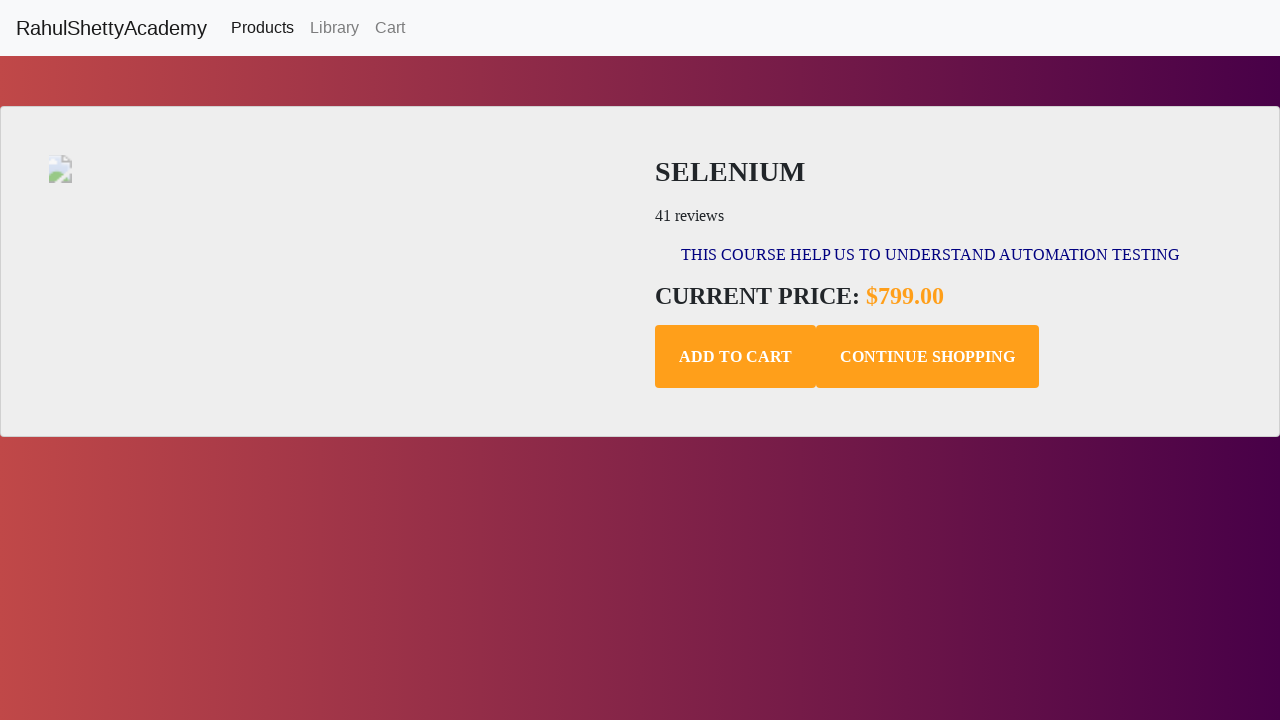

Clicked add to cart button for Selenium product at (736, 357) on .add-to-cart
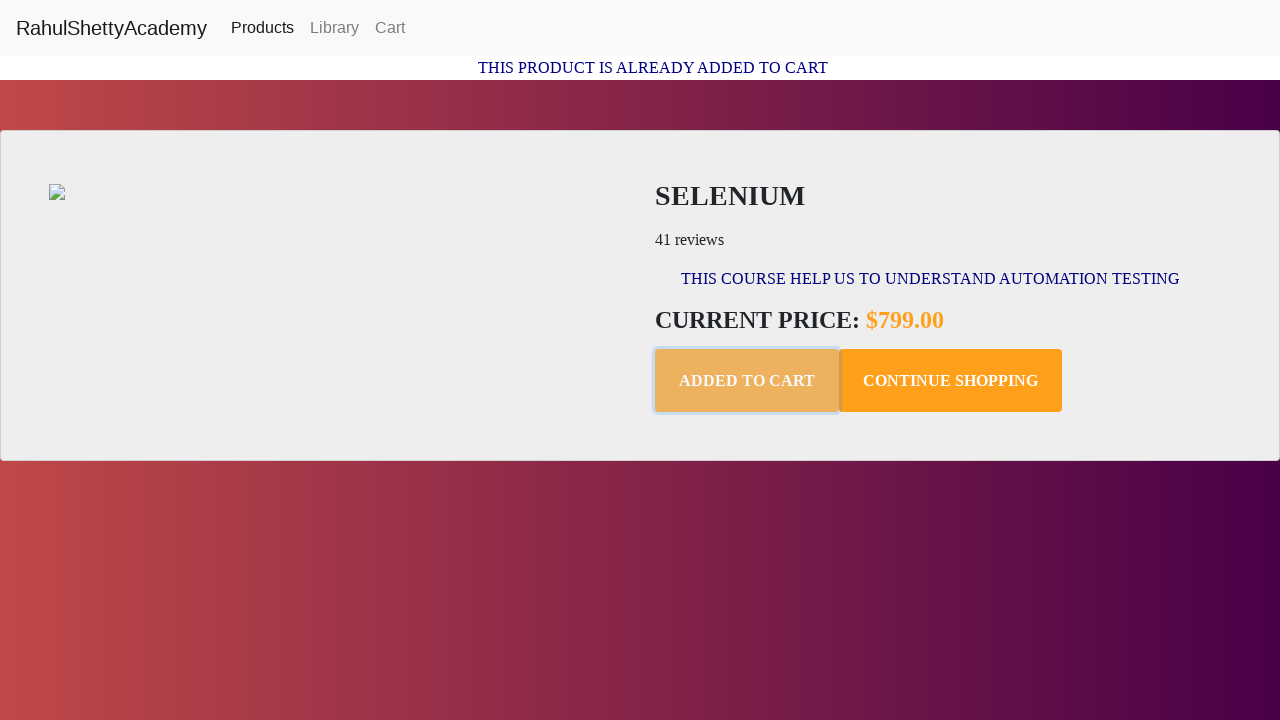

Confirmation message appeared
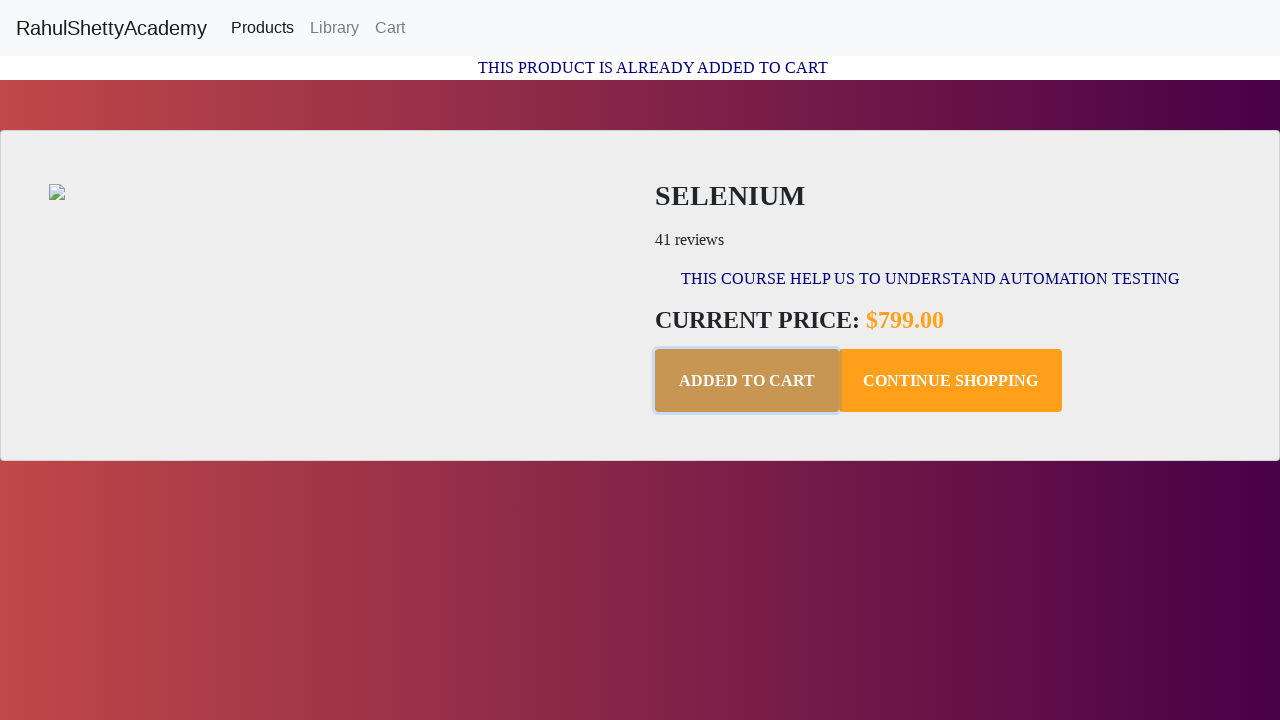

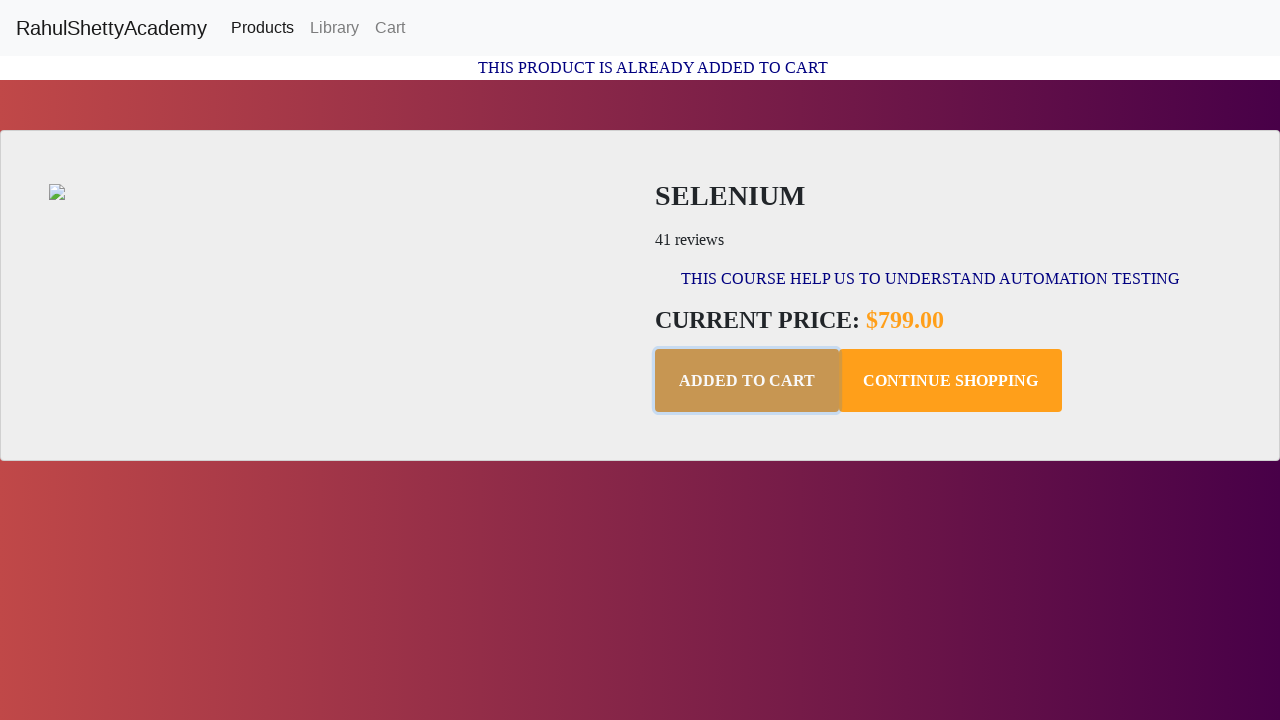